Waits for price to drop to $100, books an item, then solves a mathematical challenge by calculating a logarithmic expression and submitting the answer

Starting URL: http://suninjuly.github.io/explicit_wait2.html

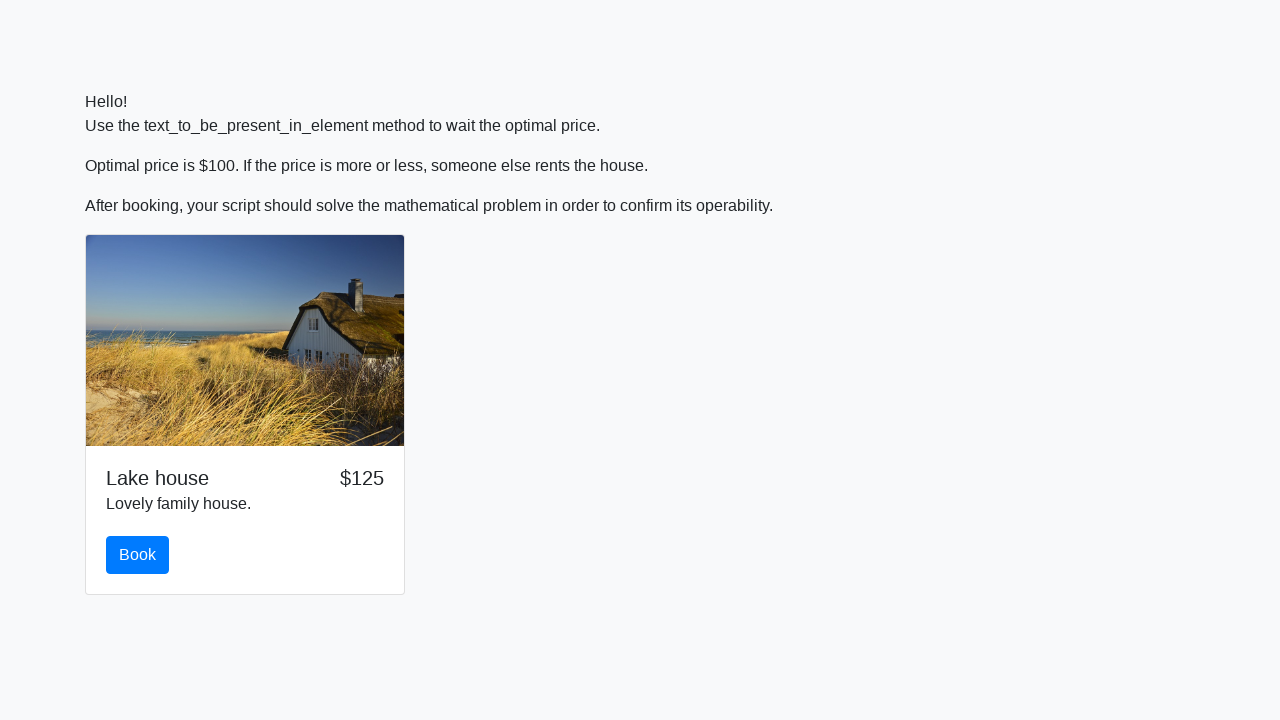

Waited for price to drop to $100
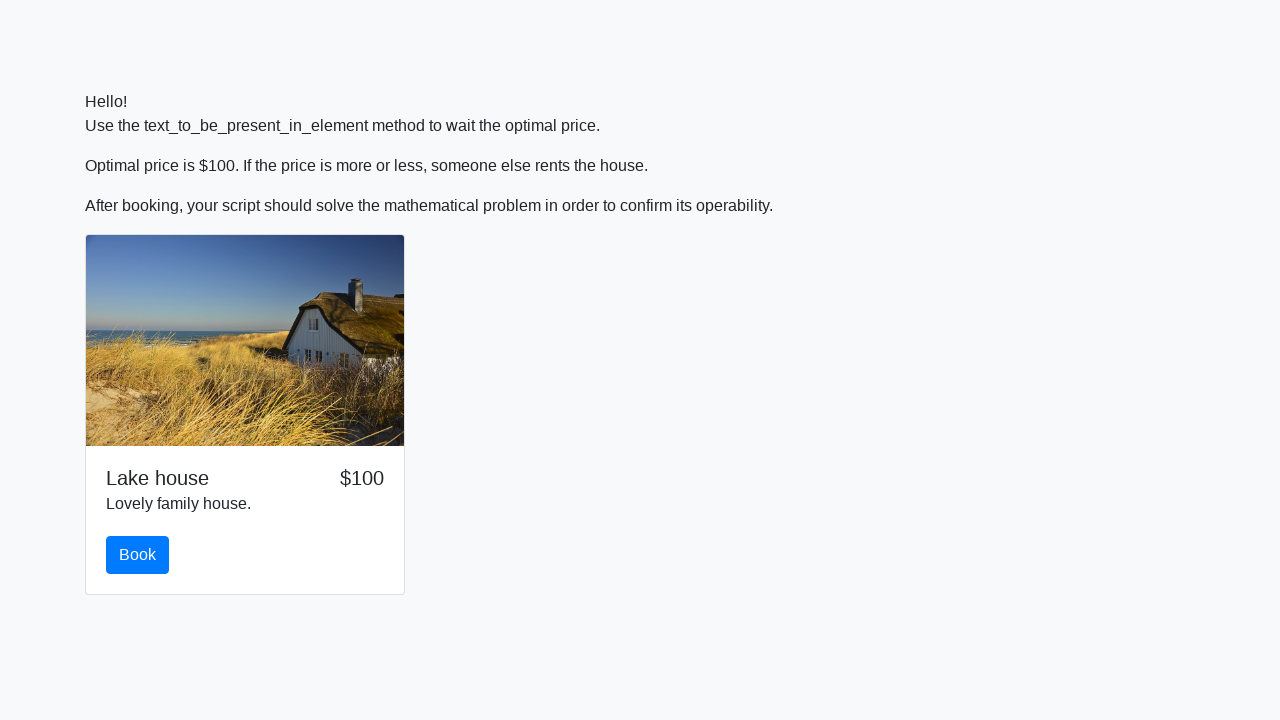

Clicked the book button at (138, 555) on #book
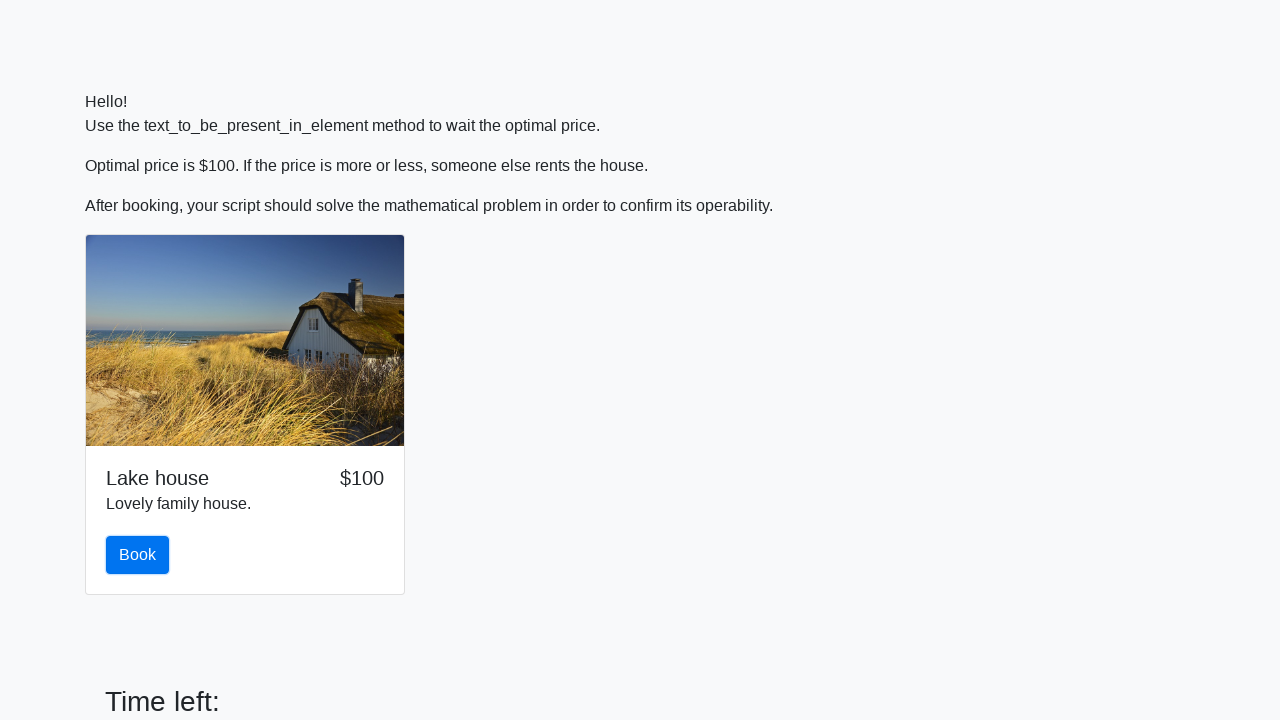

Retrieved input value for calculation: 879
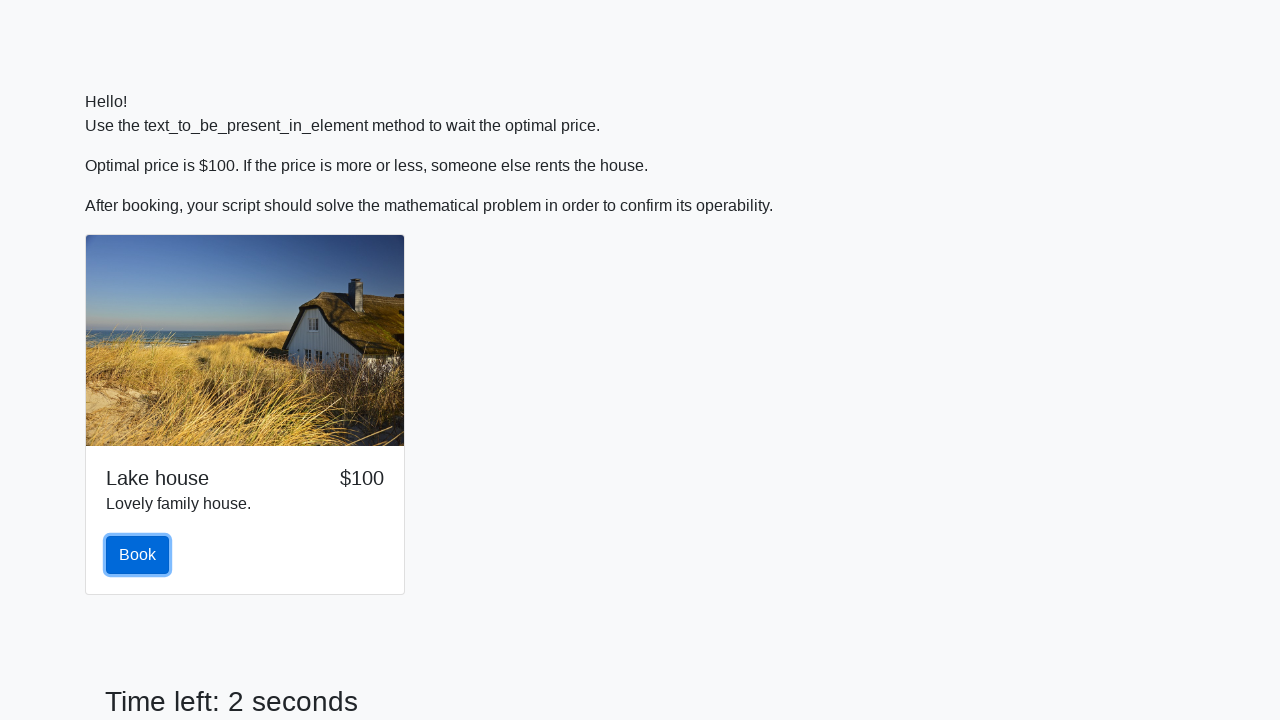

Calculated logarithmic expression result: 1.9773286239977044
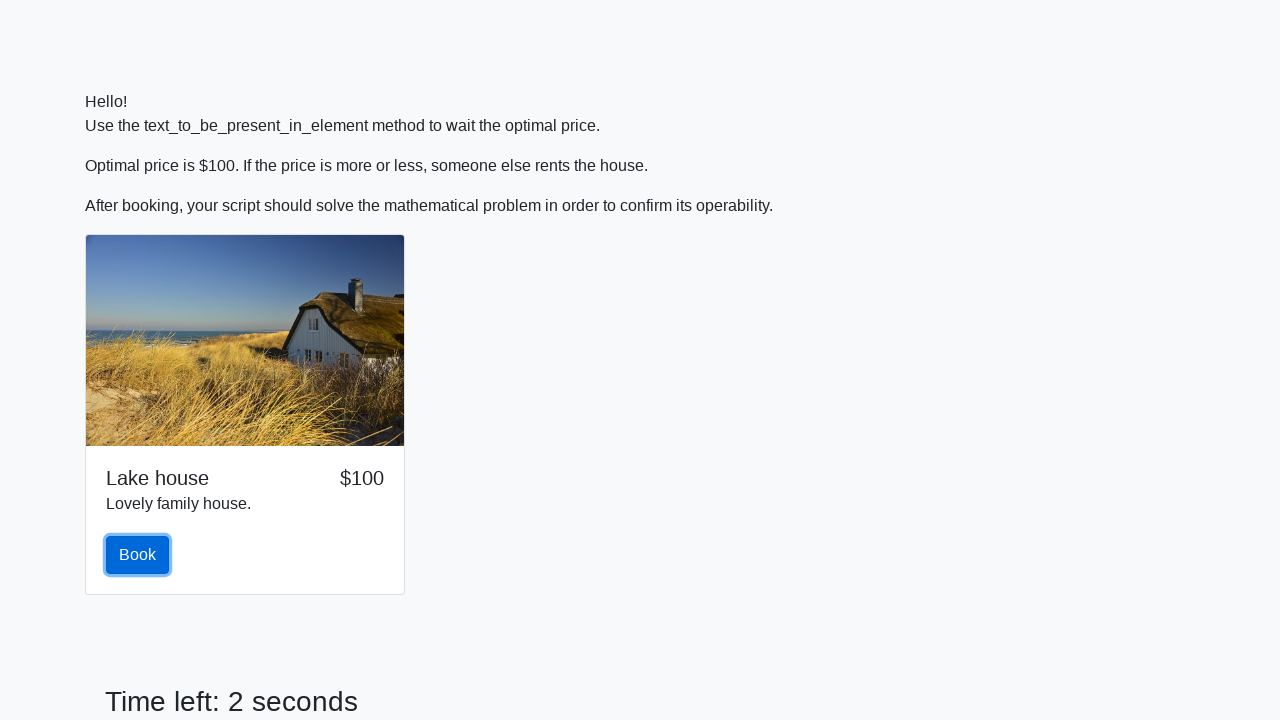

Filled answer field with calculated value: 1.9773286239977044 on #answer
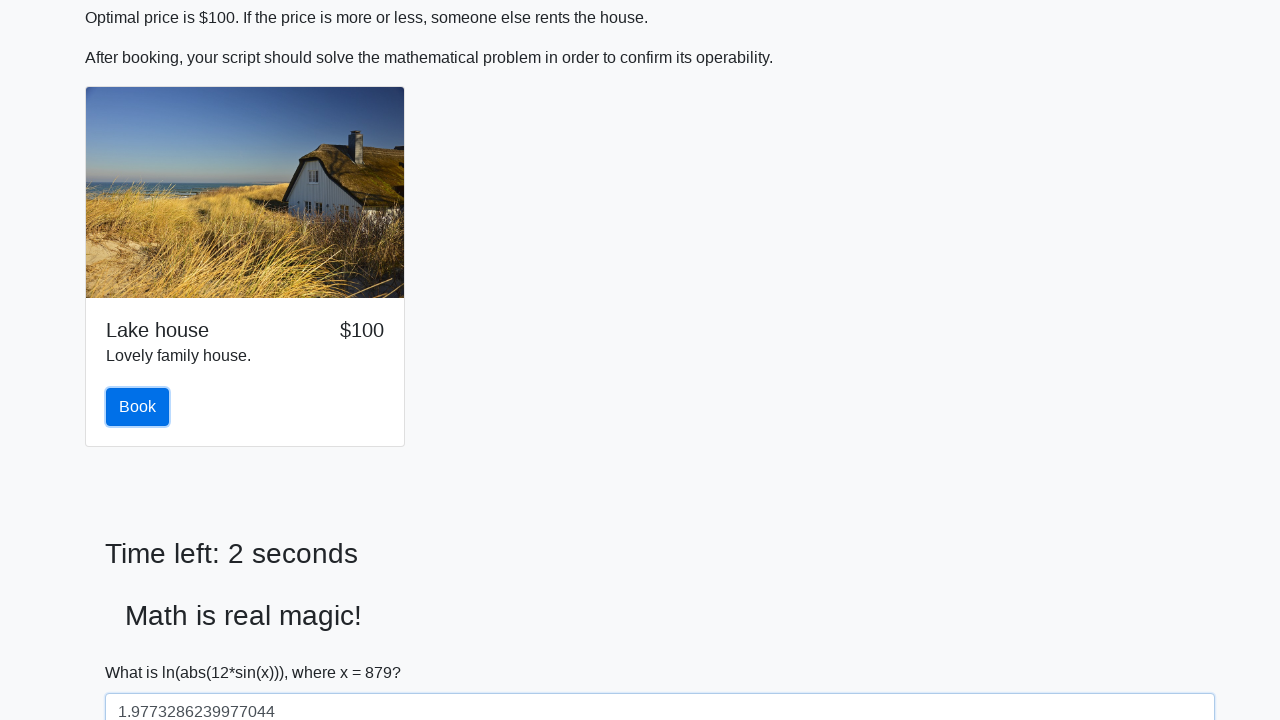

Clicked solve button to submit answer at (143, 651) on #solve
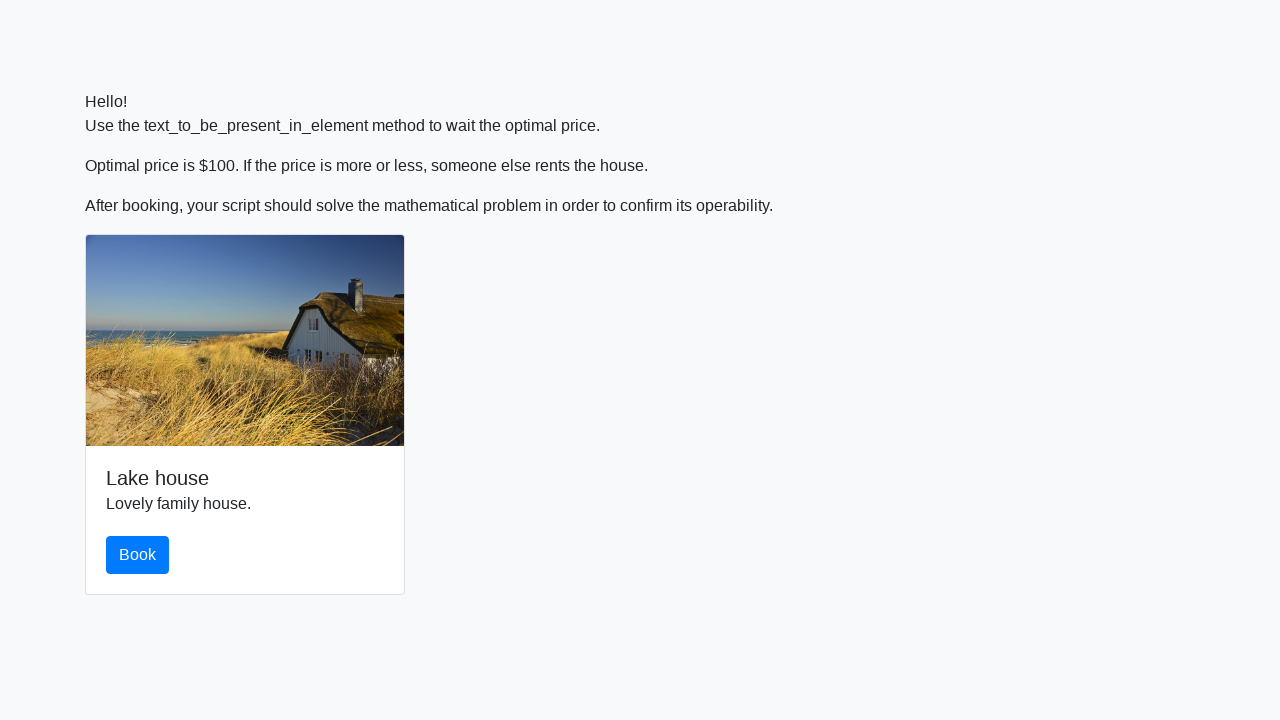

Waited 2 seconds to see the result
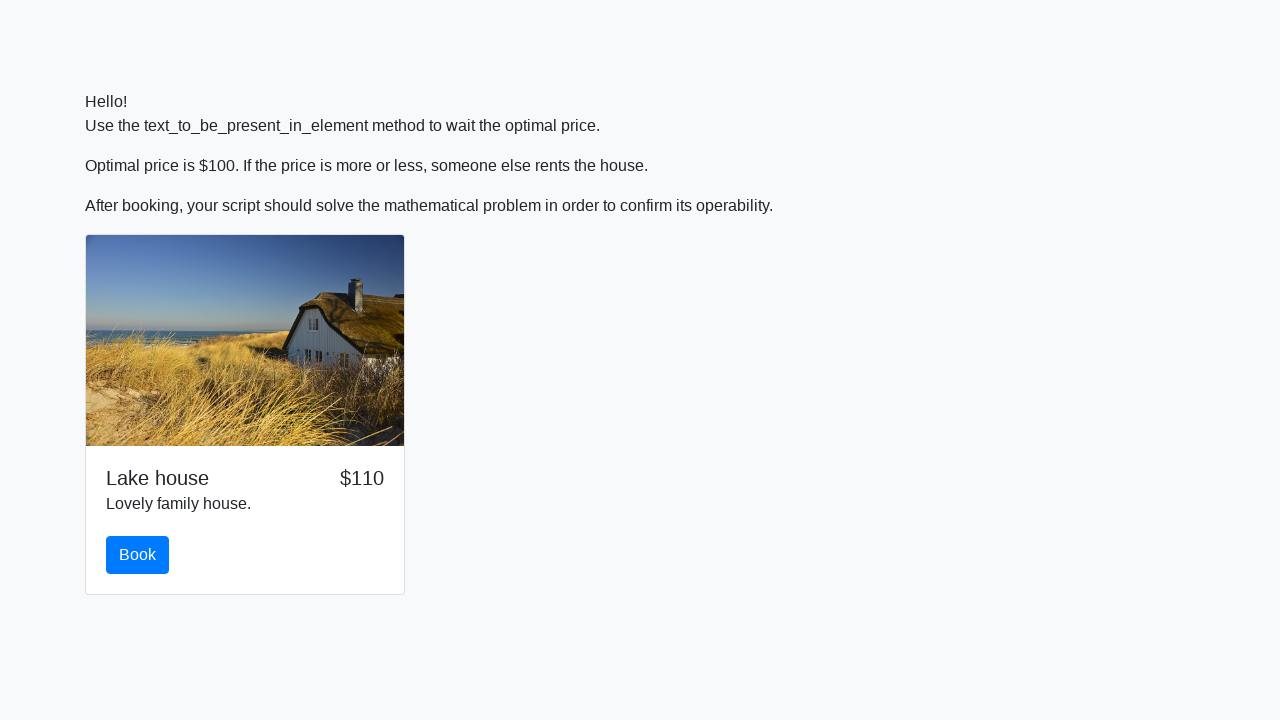

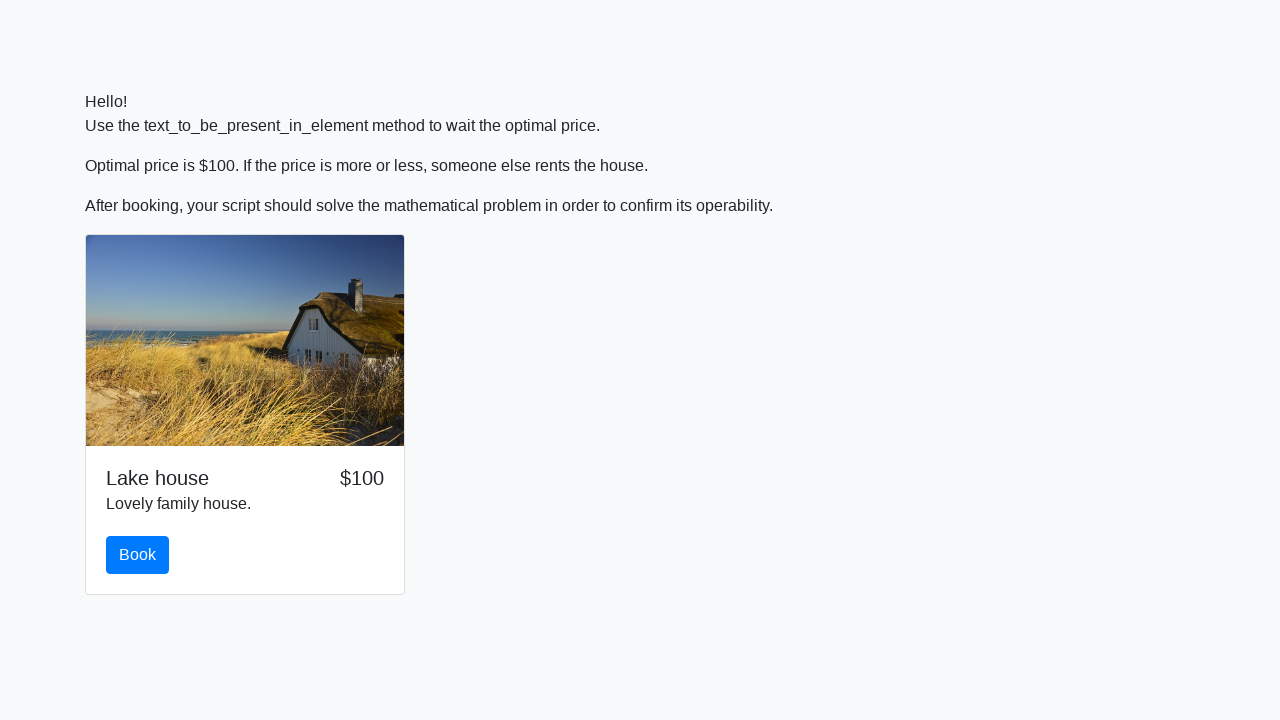